Tests JavaScript prompt dialog by clicking a button that triggers a prompt, entering a name, accepting it, and verifying the result message contains the entered name

Starting URL: https://testcenter.techproeducation.com/index.php?page=javascript-alerts

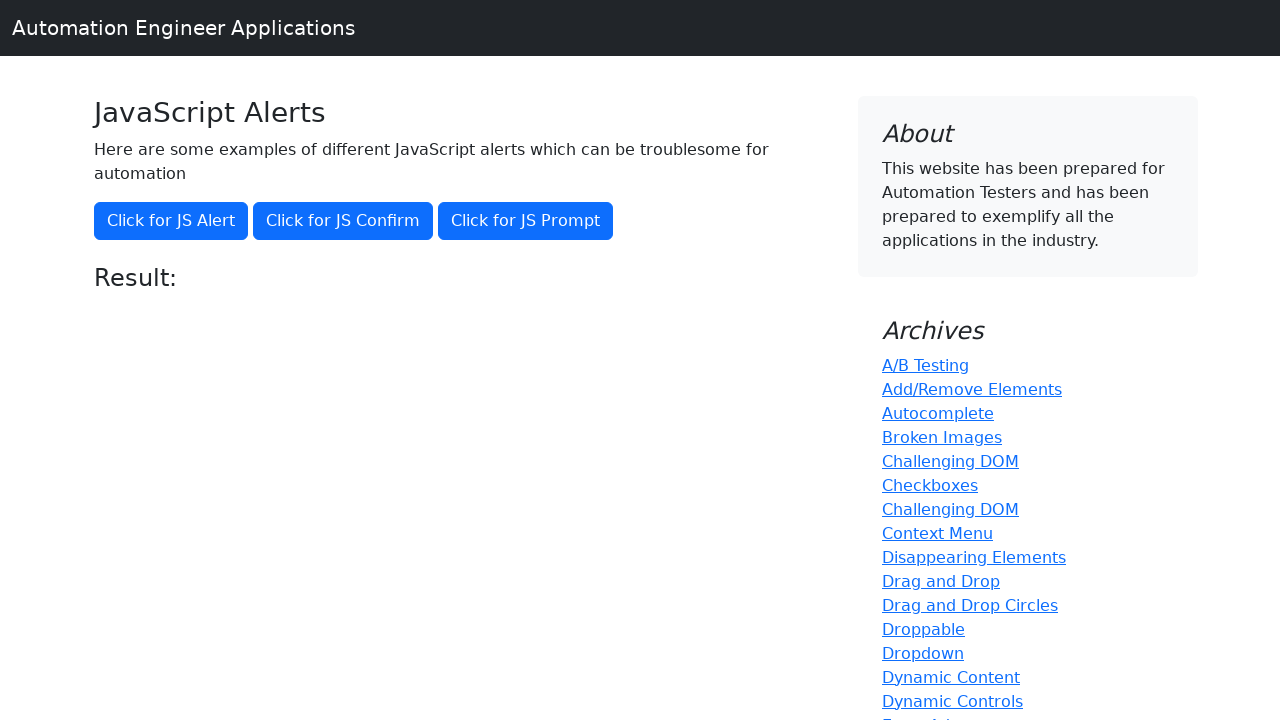

Set up dialog handler to accept prompt with 'Marcus'
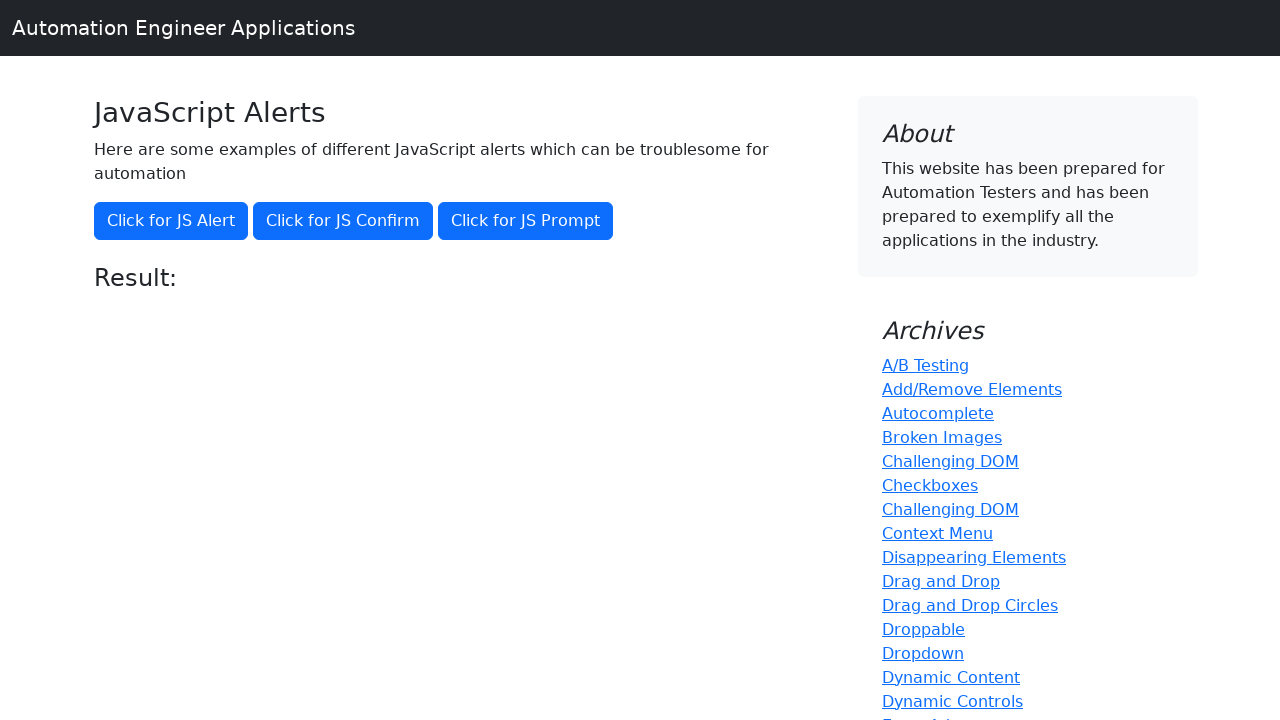

Clicked button to trigger JavaScript prompt dialog at (526, 221) on button[onclick='jsPrompt()']
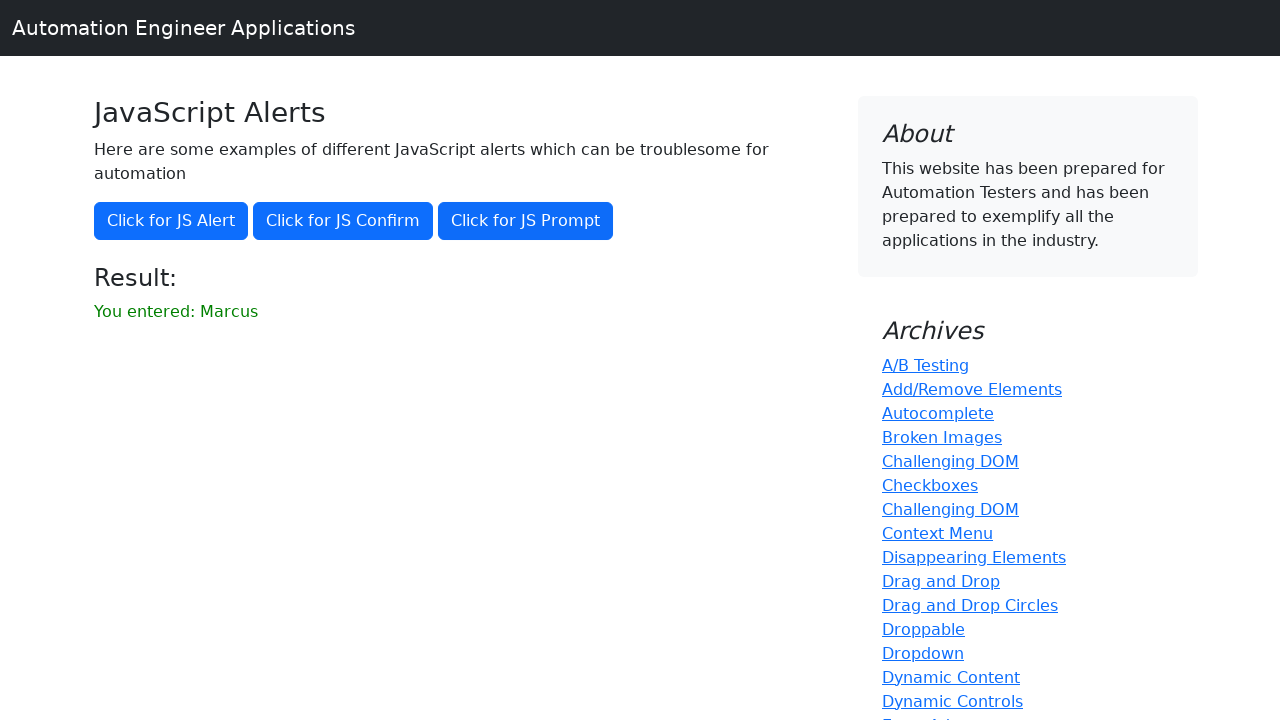

Waited for result paragraph to appear
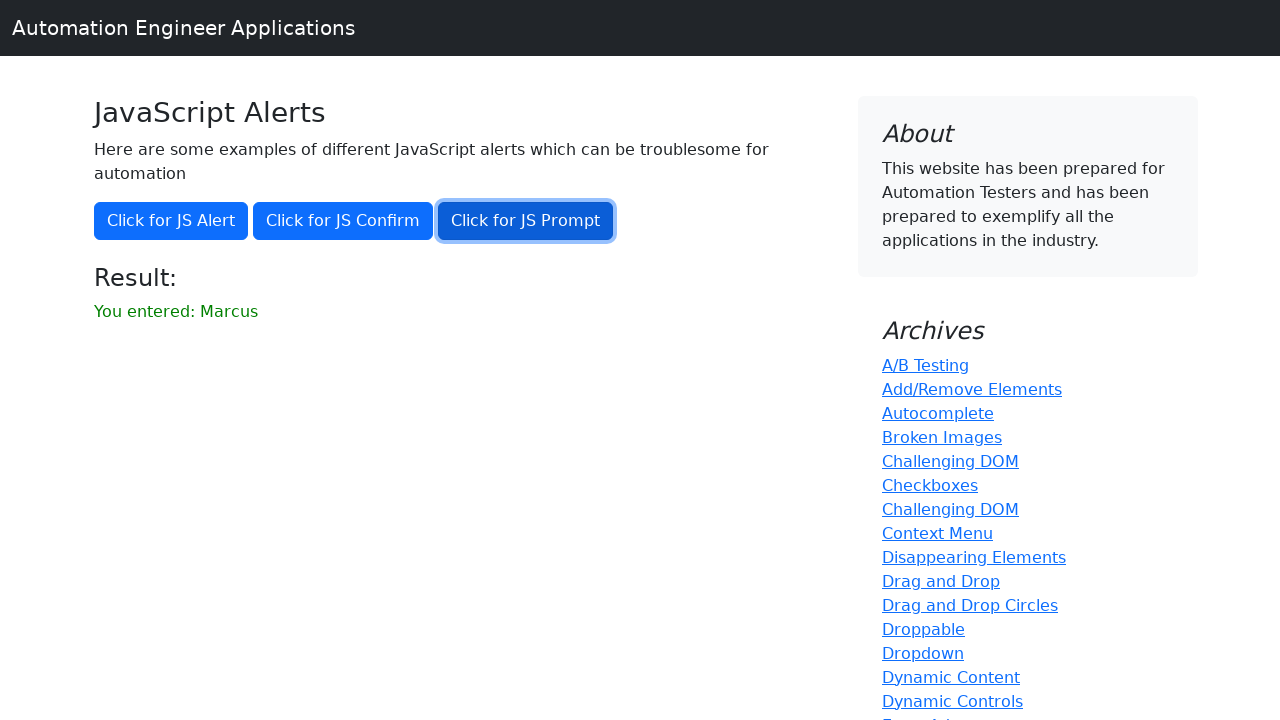

Retrieved result text: 'You entered: Marcus'
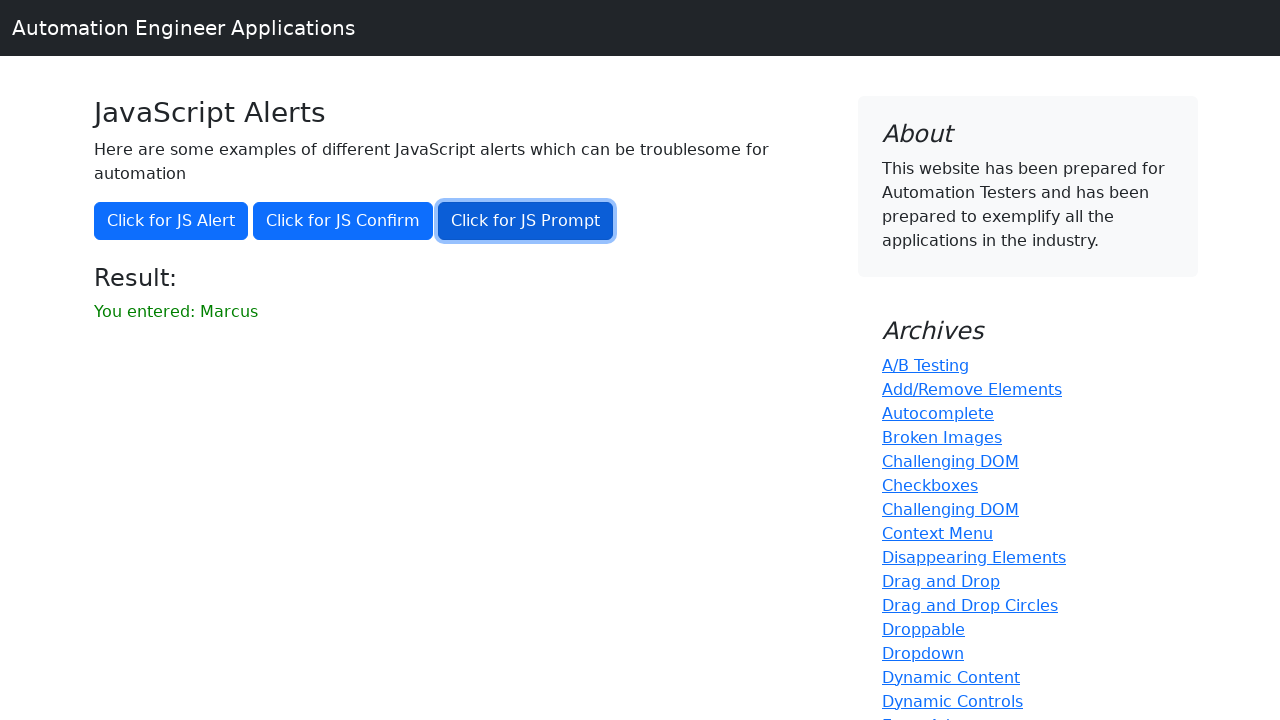

Verified that result message contains 'Marcus'
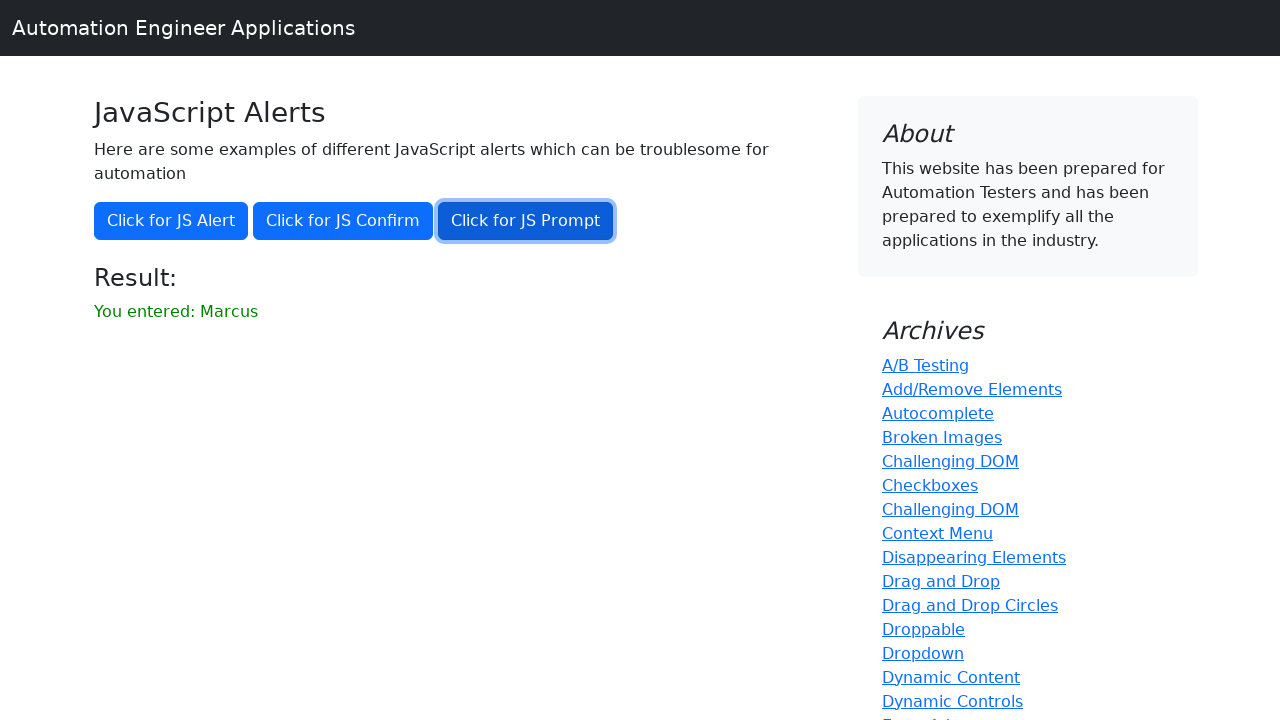

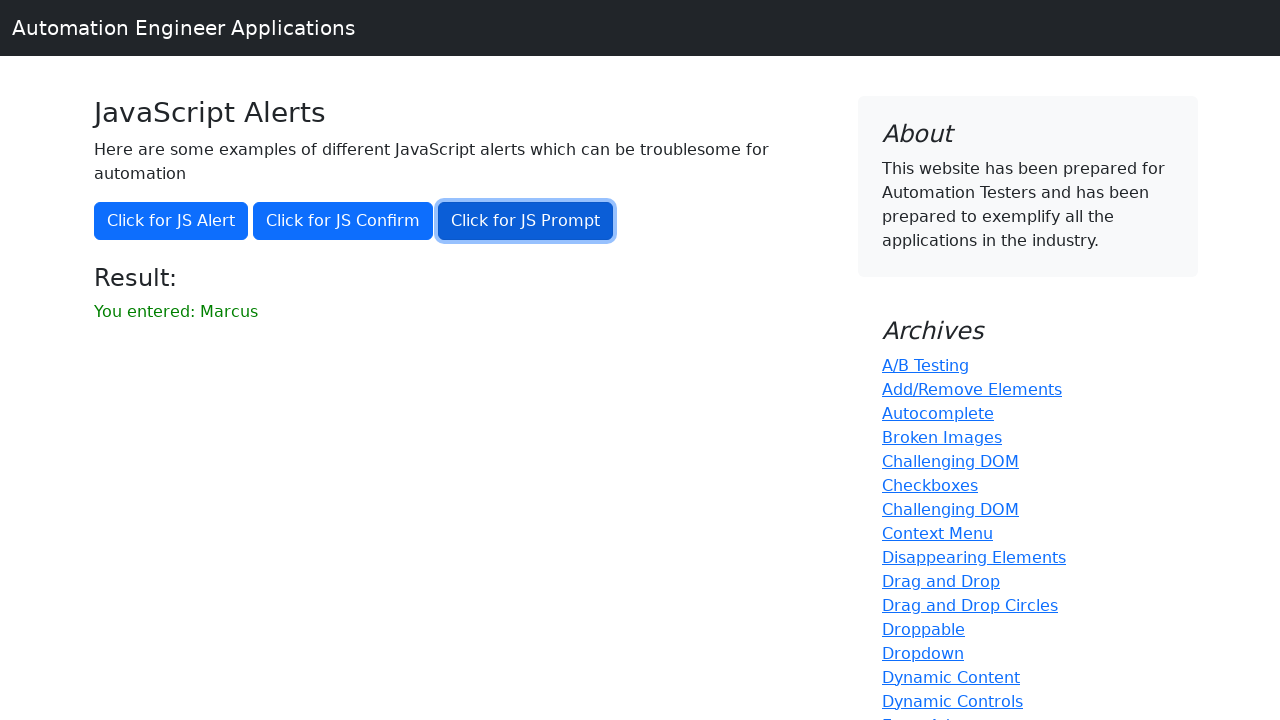